Navigates to the download page of the-internet.herokuapp.com test site and clicks on a file download link.

Starting URL: https://the-internet.herokuapp.com/download

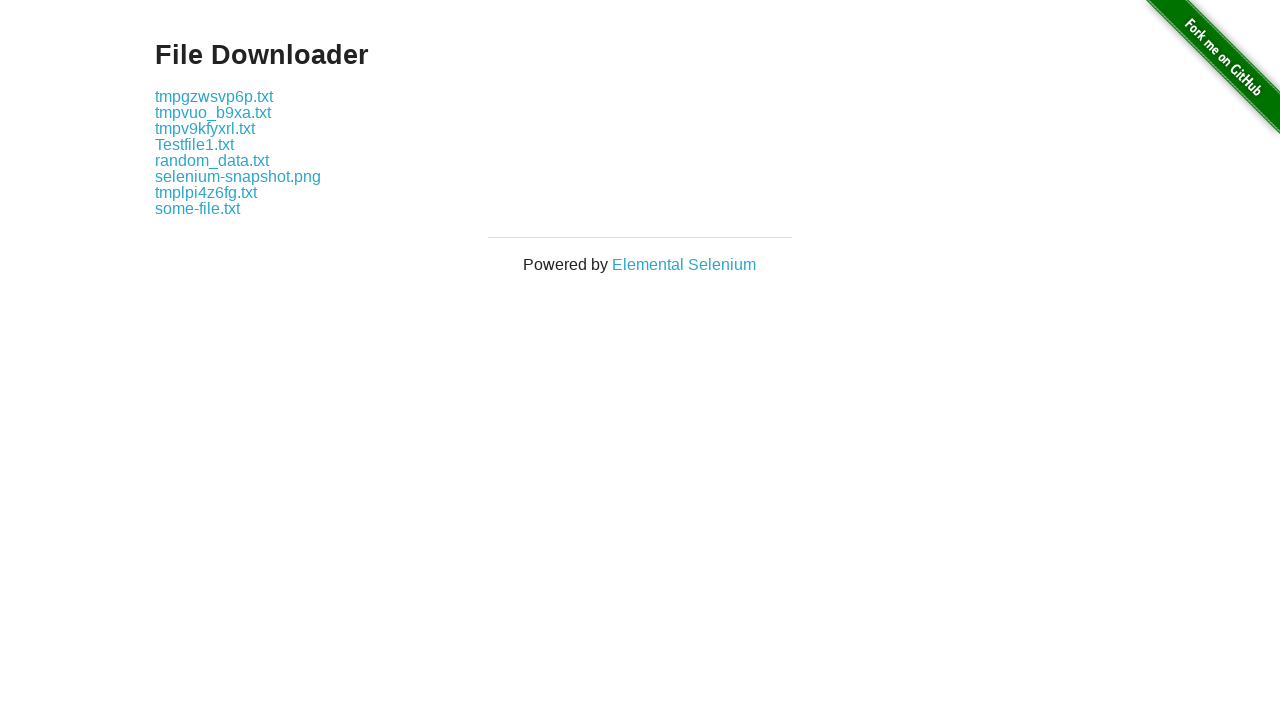

Waited for download links to be visible on the page
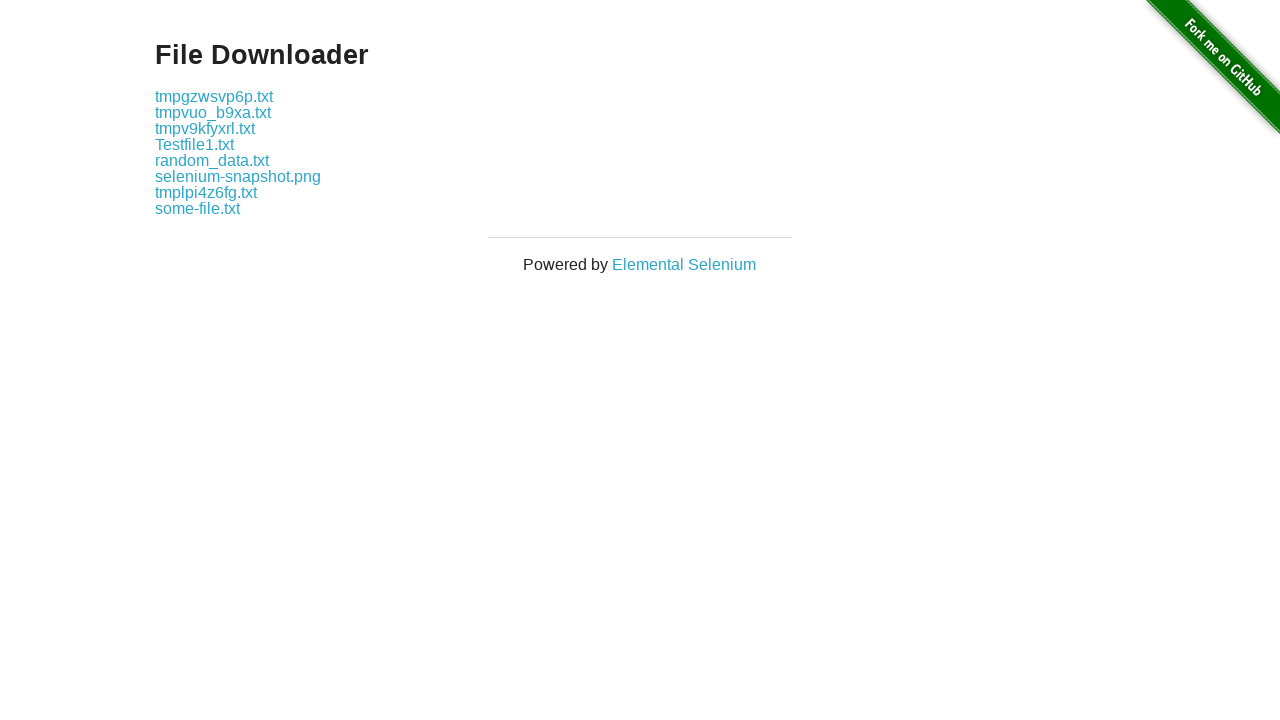

Clicked on the 8th download link at (198, 208) on #content div a >> nth=7
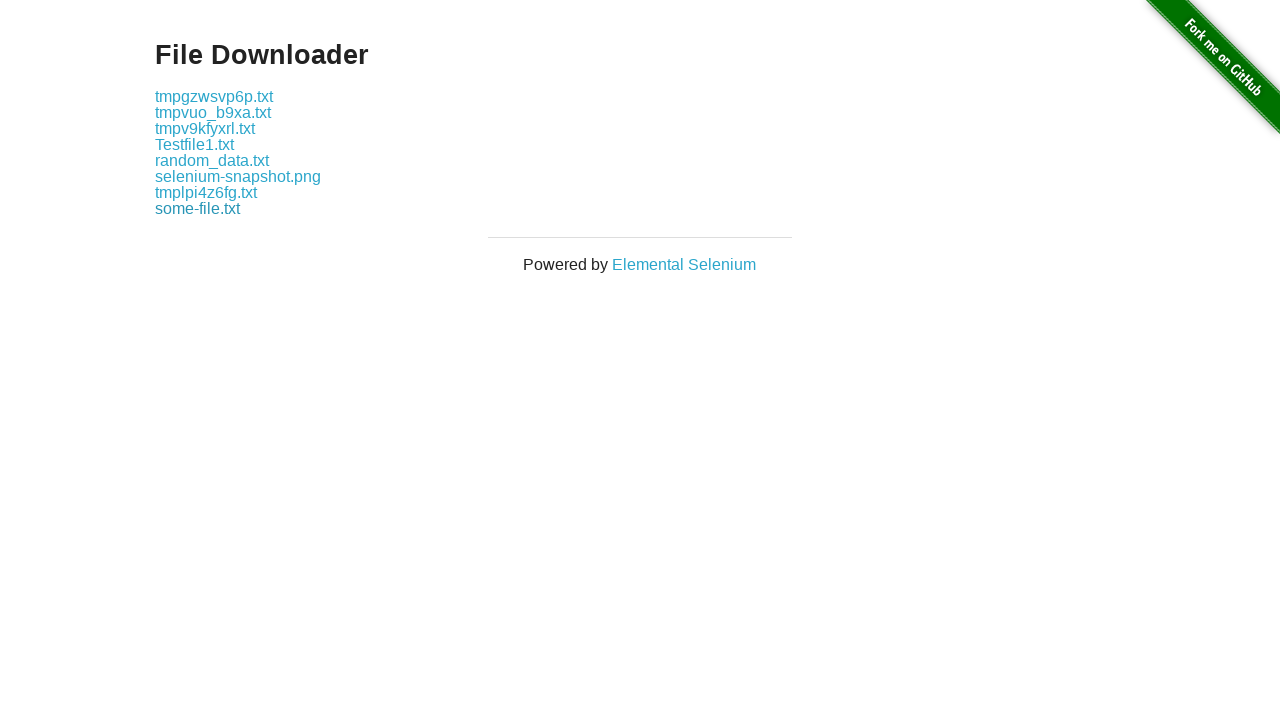

Waited for download to initiate
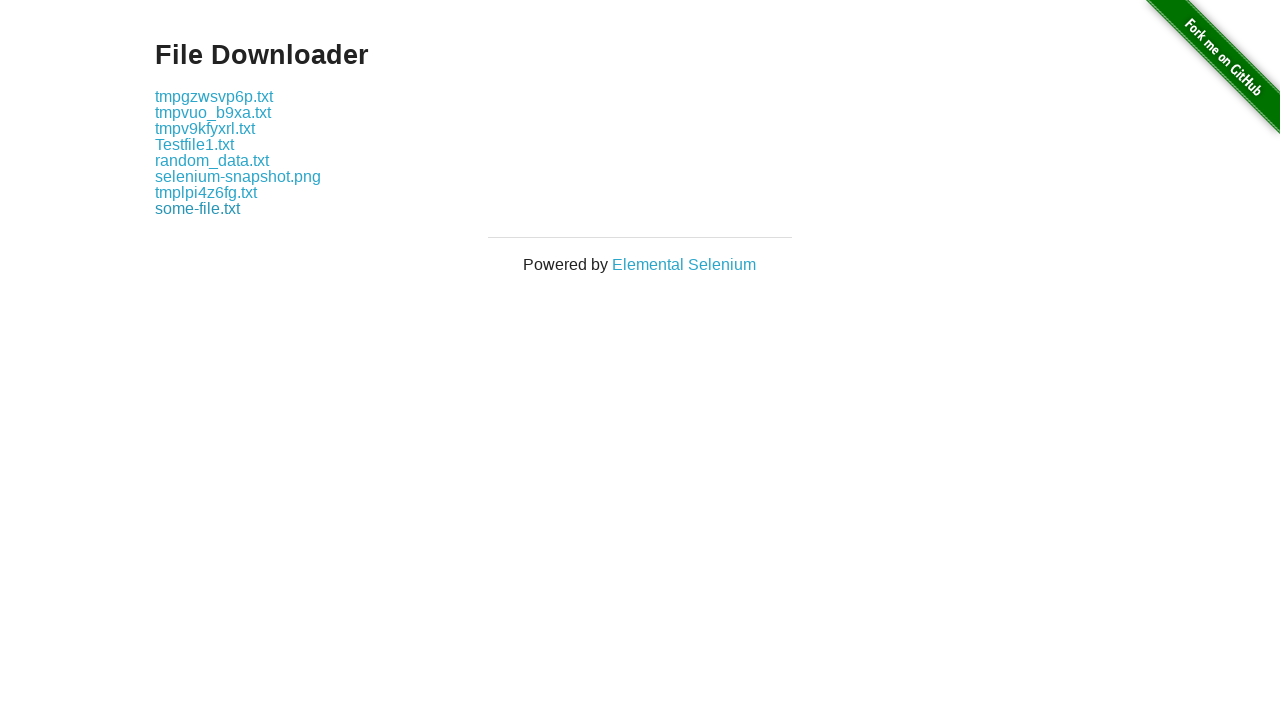

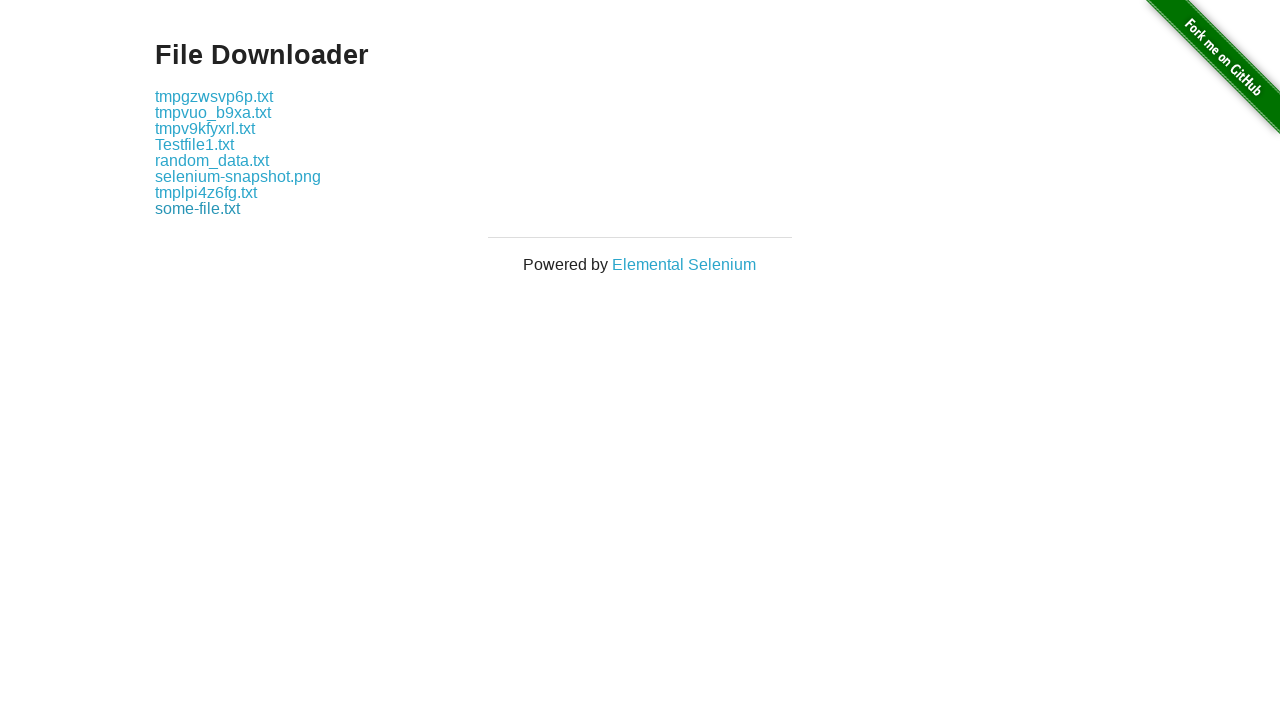